Tests table sorting functionality by clicking on the column header to sort items and verifies the sorting order, then searches for a specific item to display its price

Starting URL: https://rahulshettyacademy.com/seleniumPractise/#/offers

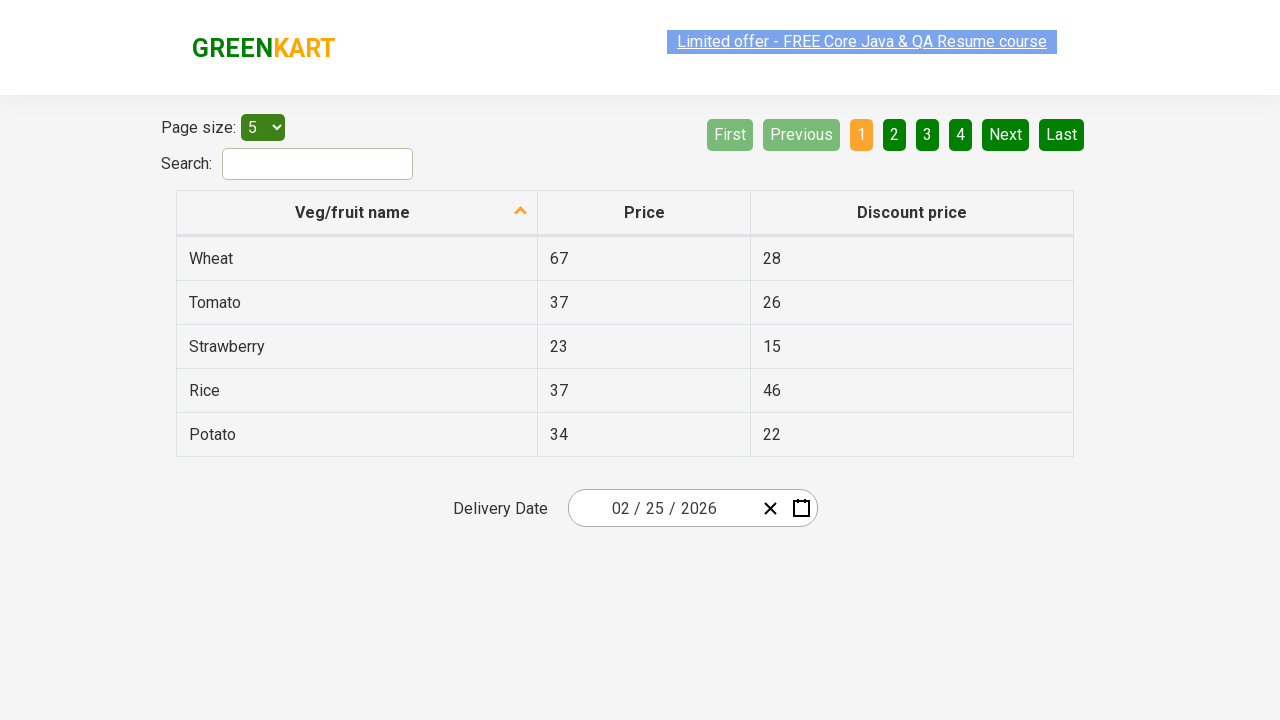

Clicked first column header to sort table at (357, 213) on xpath=//tr/th[1]
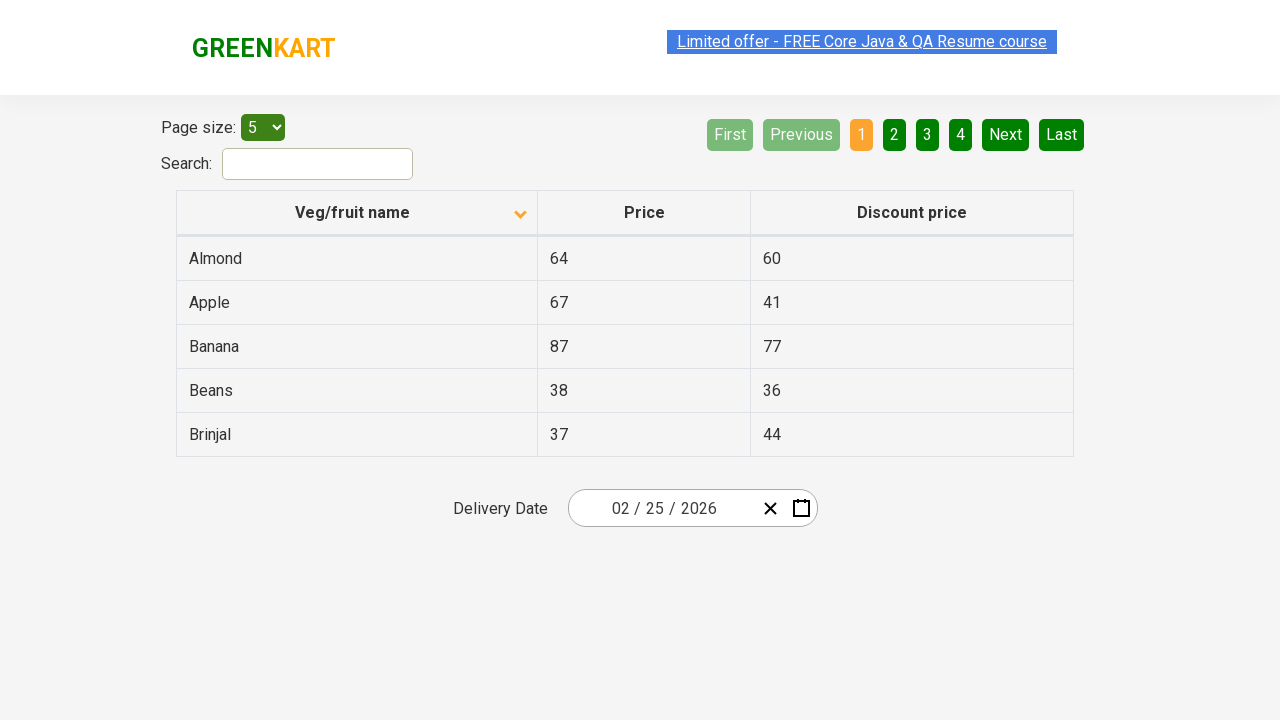

Waited for table sorting animation to complete
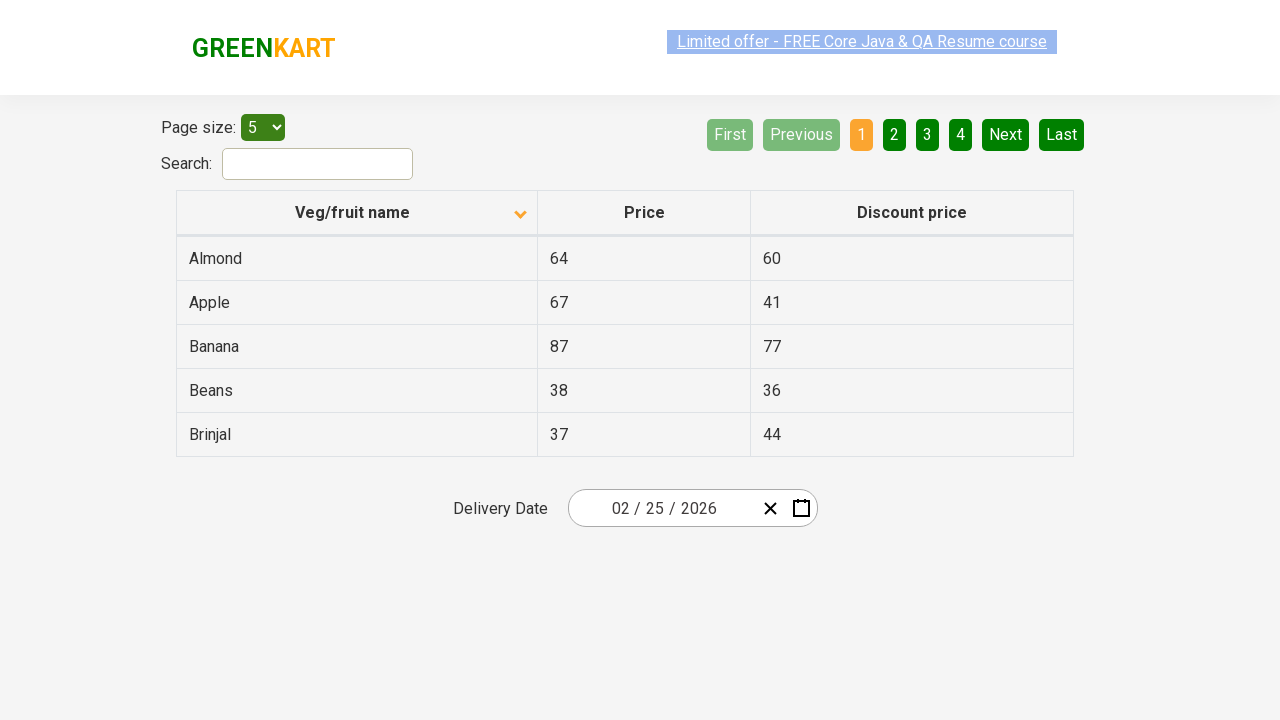

Retrieved all first column elements from sorted table
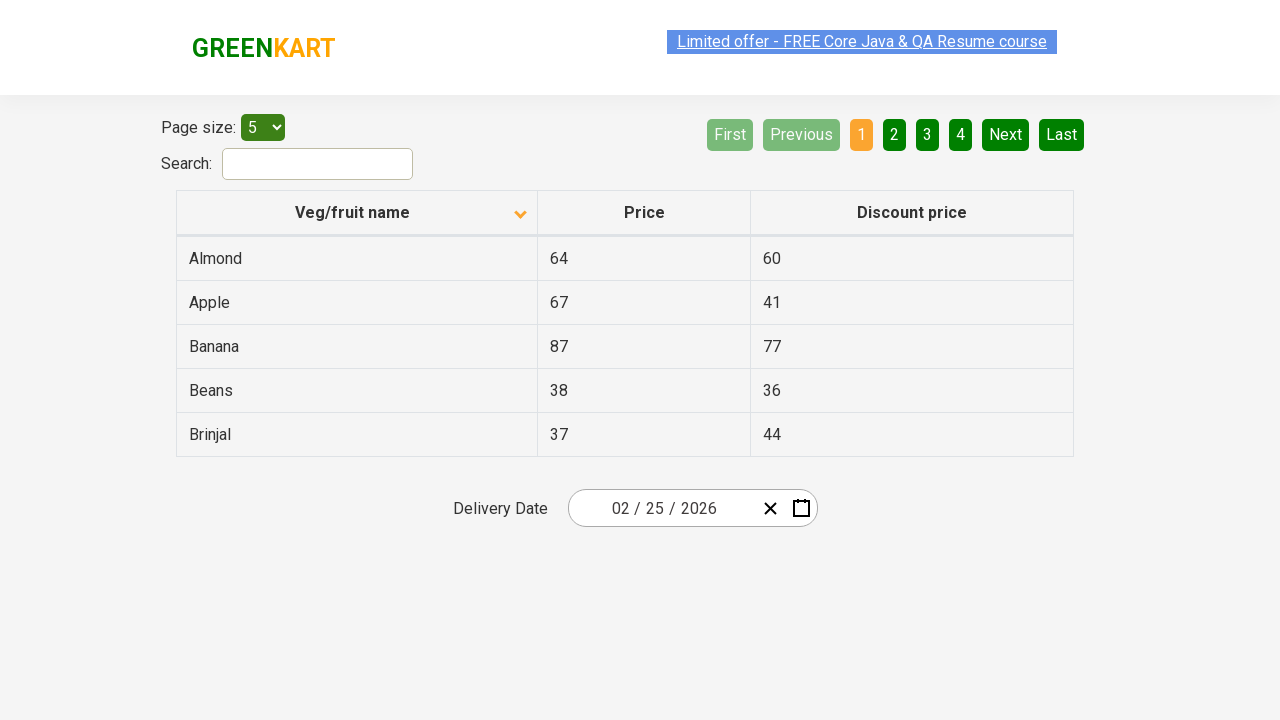

Extracted text content from all first column elements
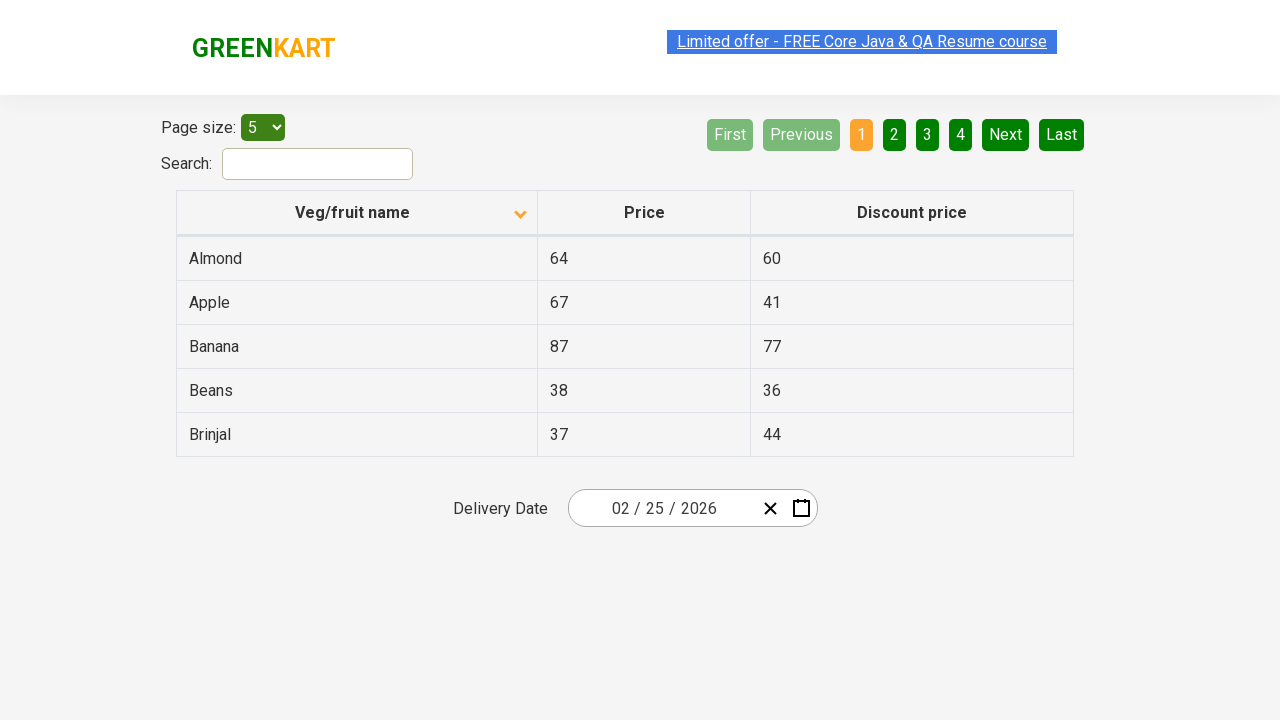

Created sorted version of extracted items for comparison
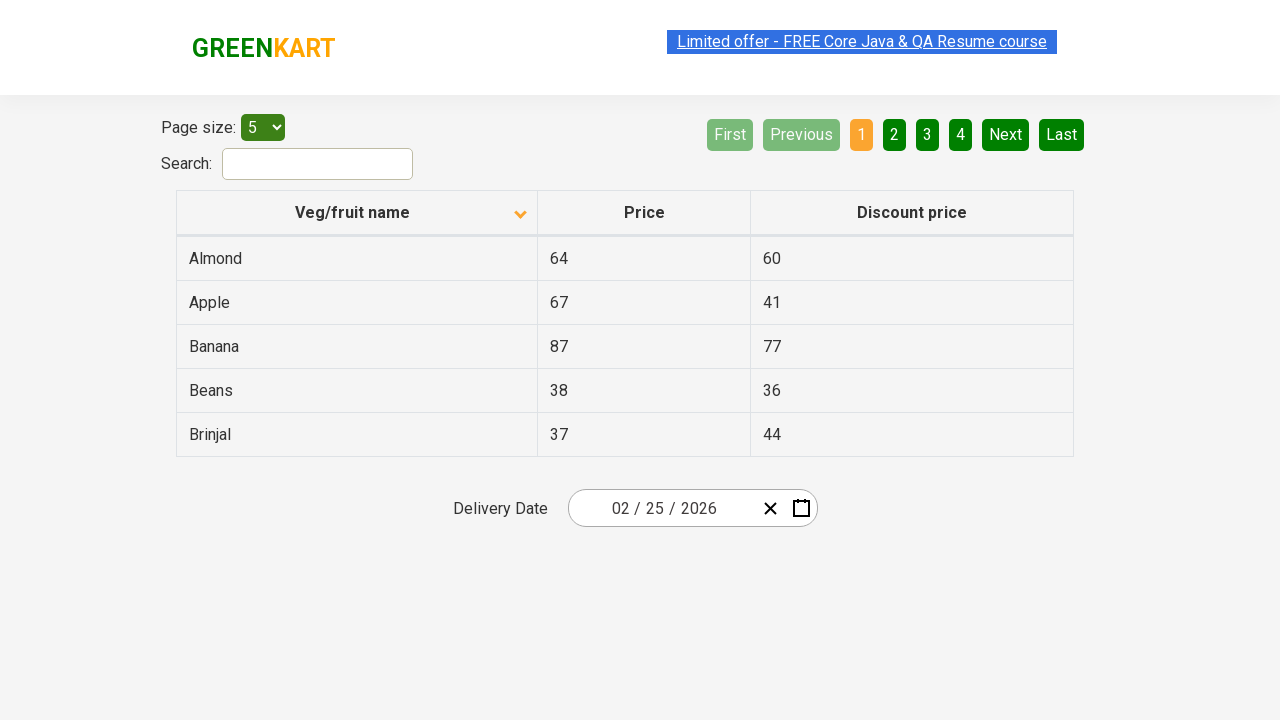

Verified that table items are correctly sorted in ascending order
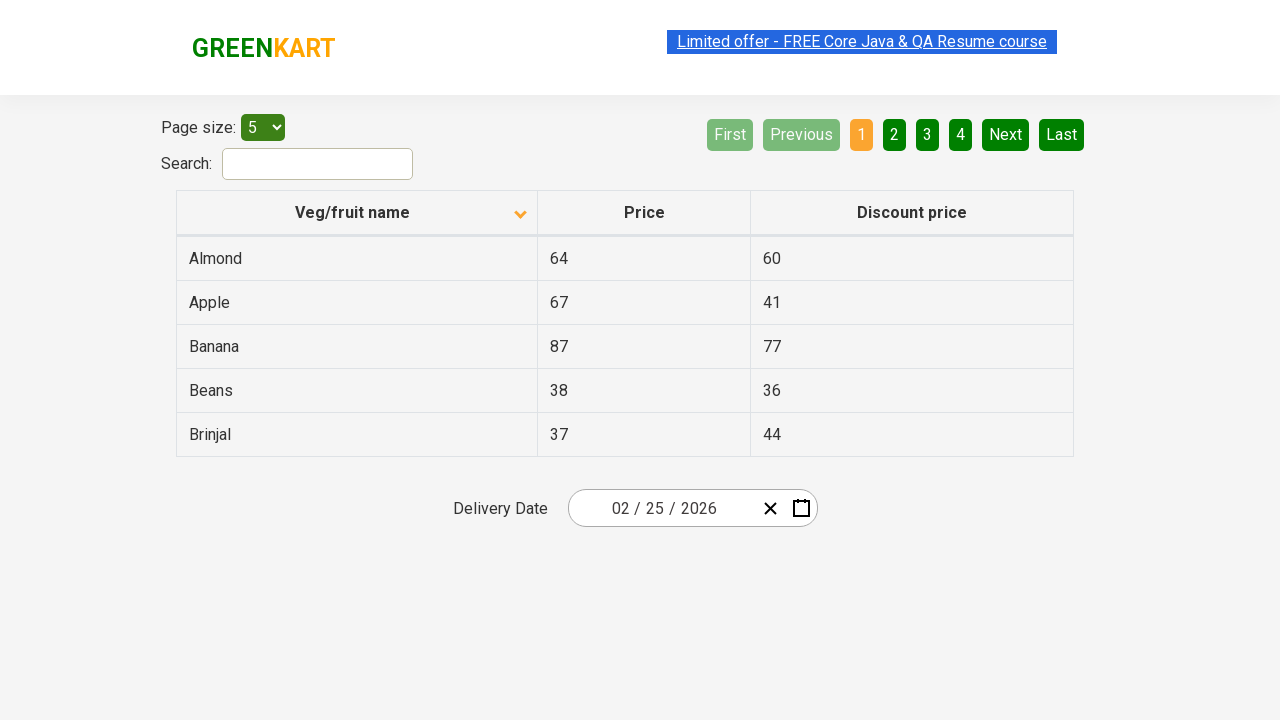

Located 'Beans' item in the first column
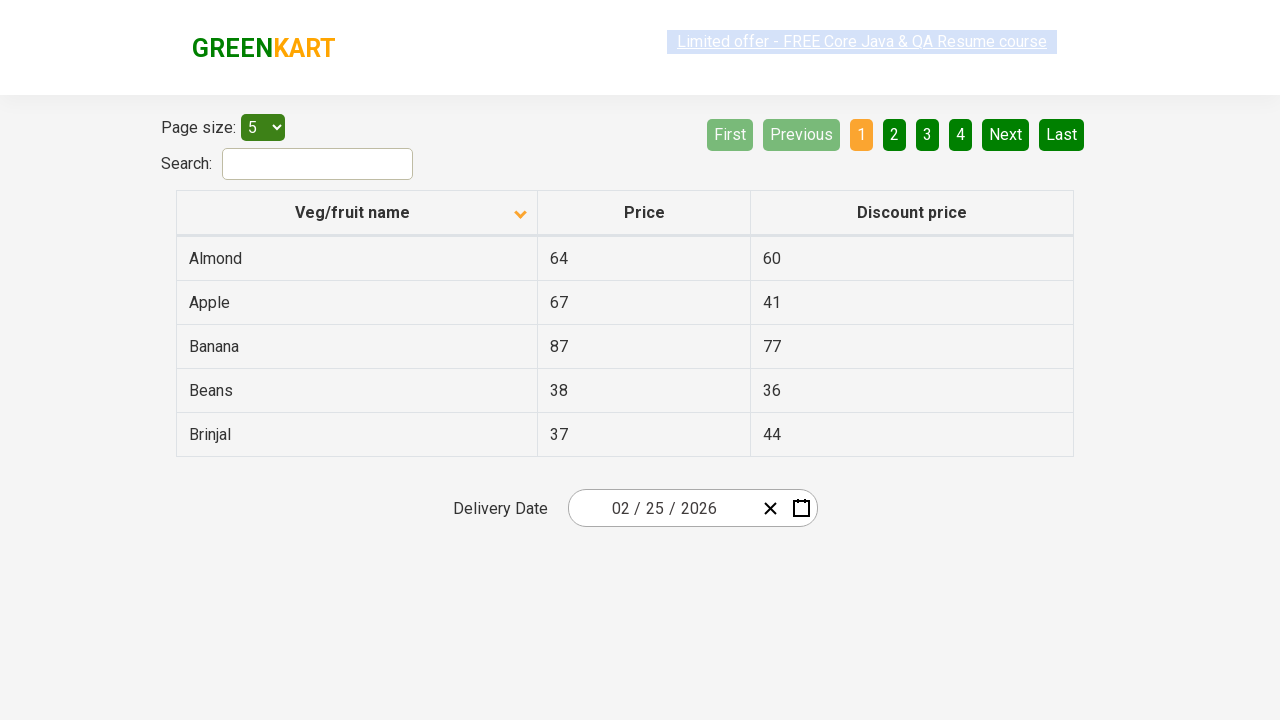

Found price of Beans item: 38
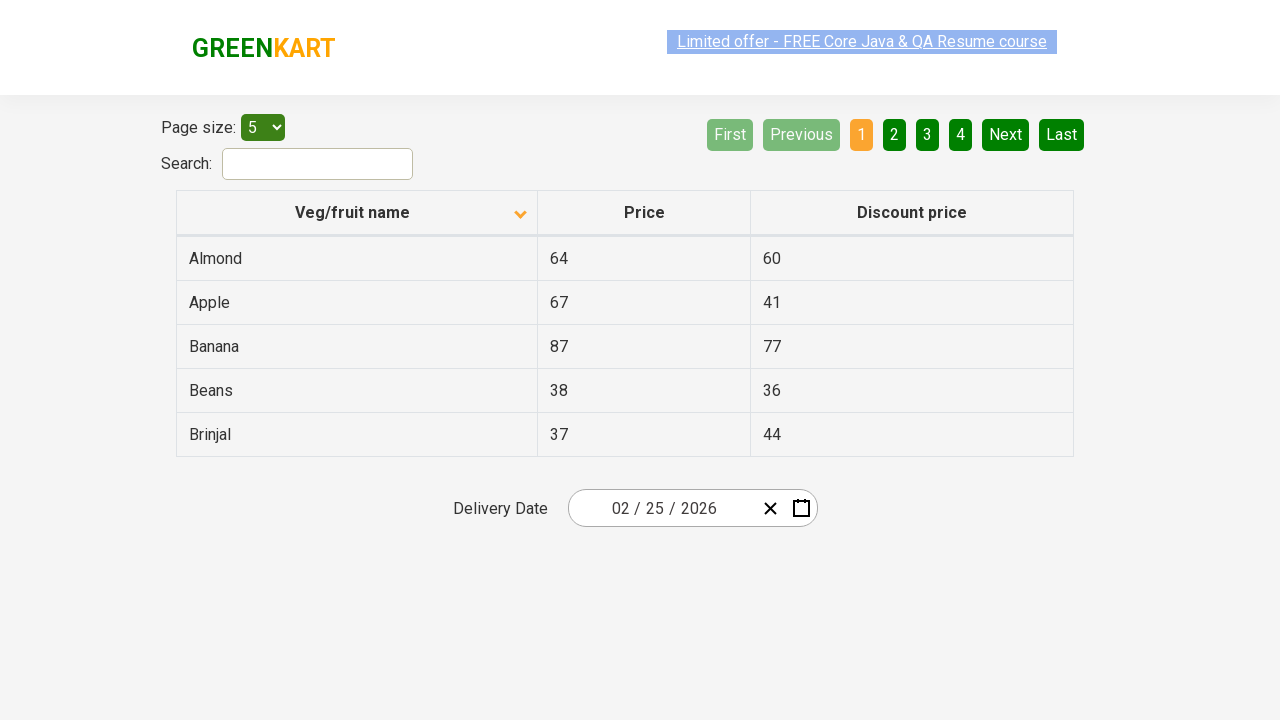

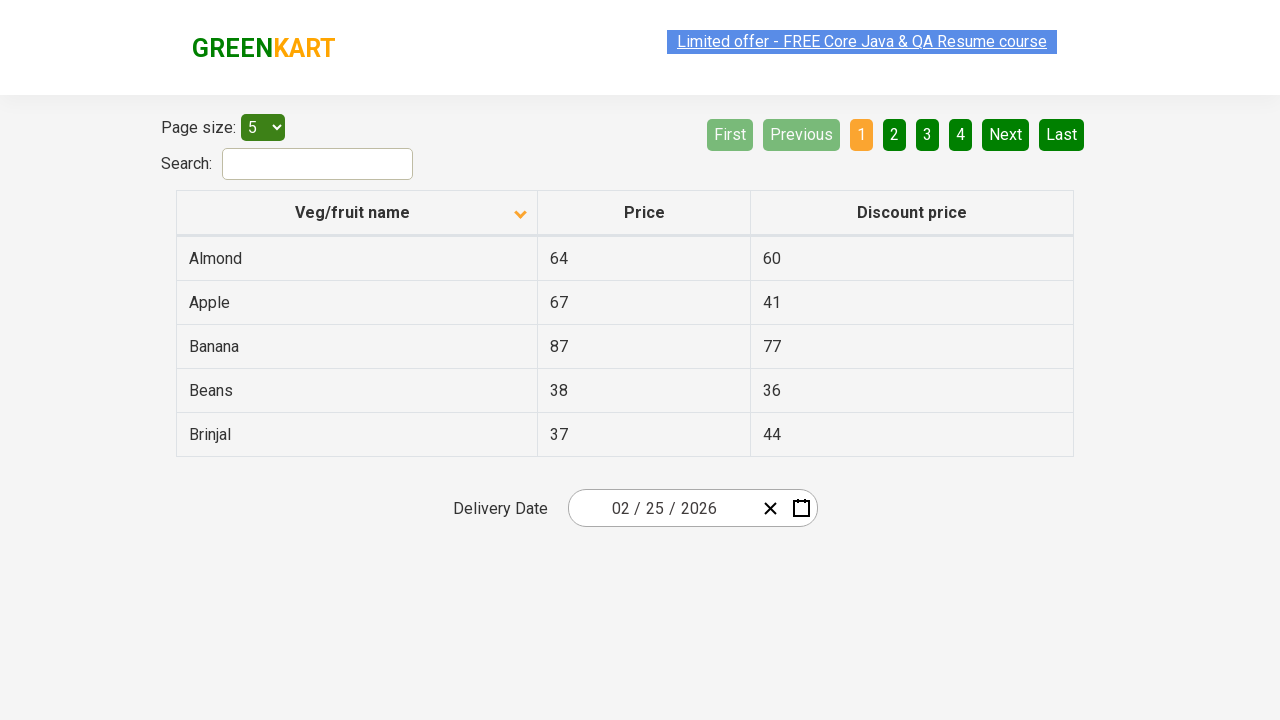